Tests dynamic controls page using explicit wait - clicks the Remove button and waits for the "It's gone!" message to become visible.

Starting URL: https://the-internet.herokuapp.com/dynamic_controls

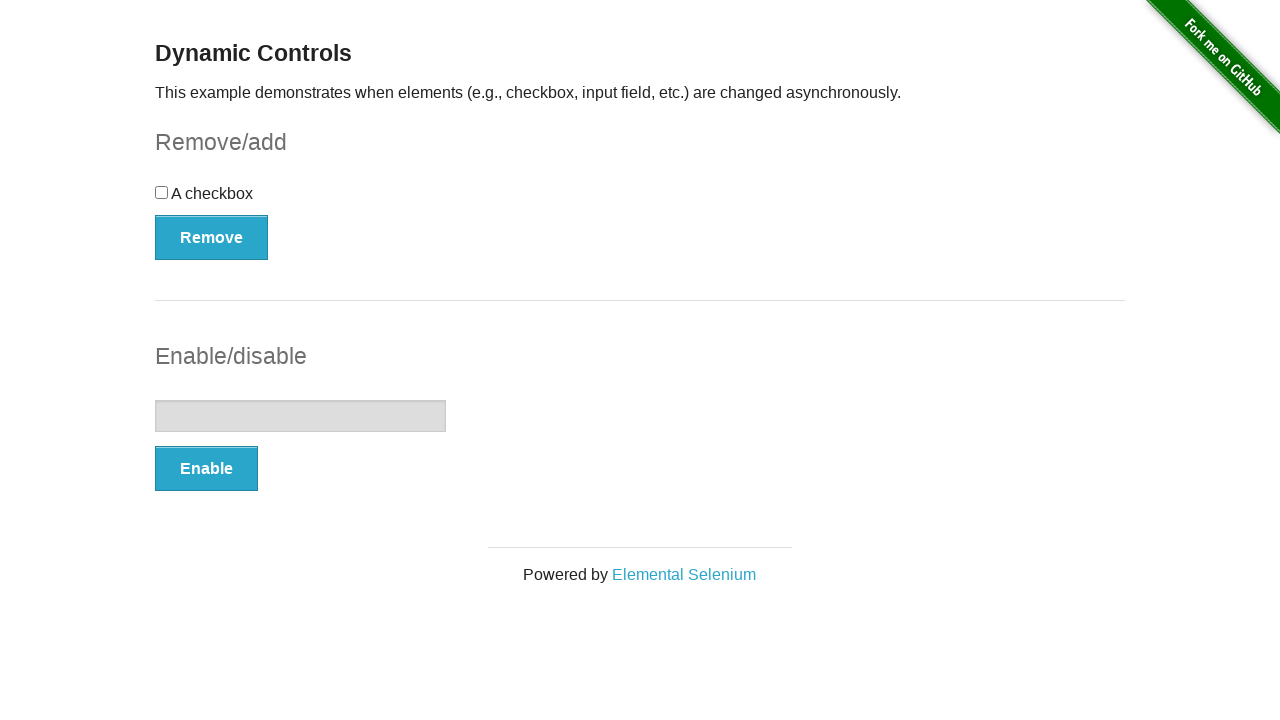

Navigated to dynamic controls page
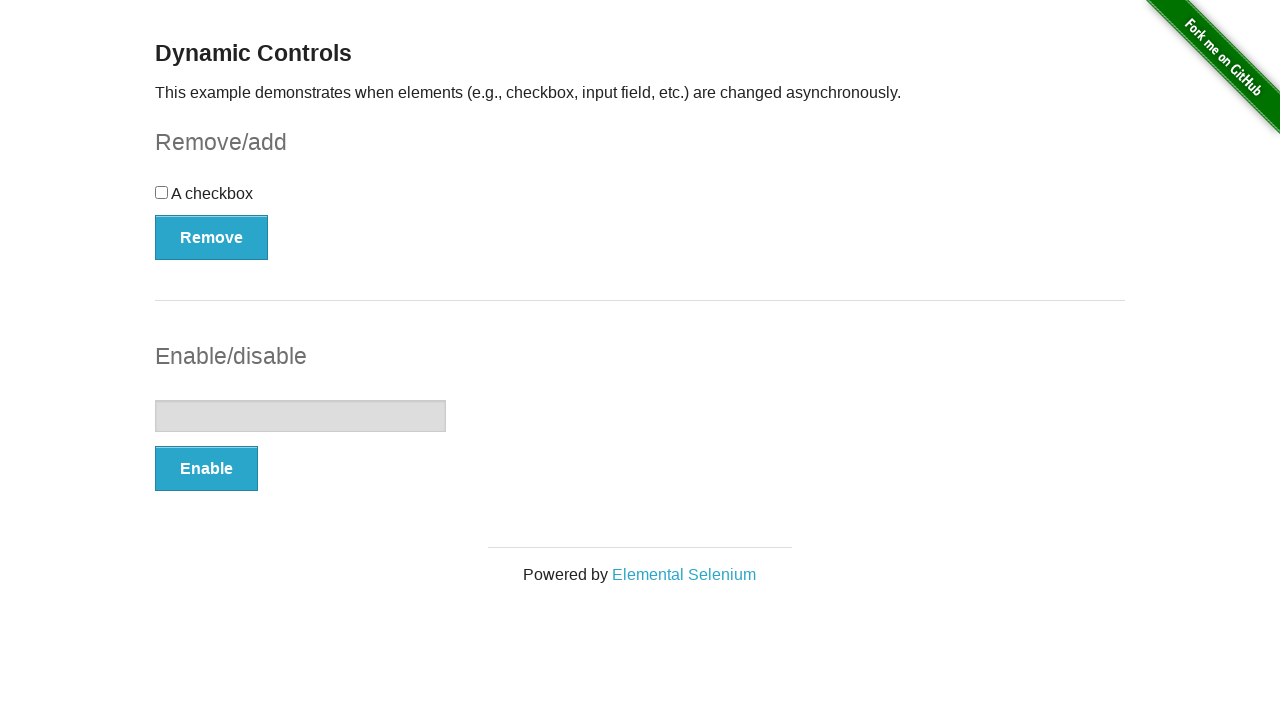

Clicked the Remove button at (212, 237) on xpath=//button[@type='button']
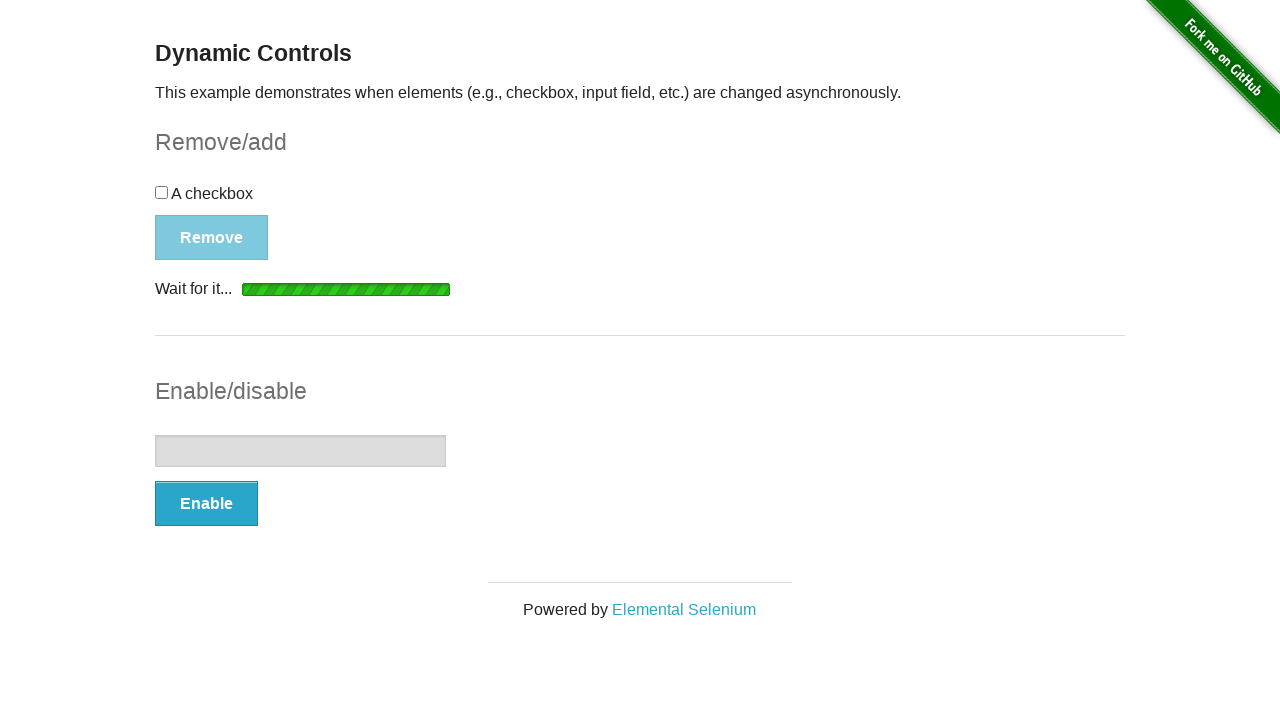

Waited for 'It's gone!' message to become visible
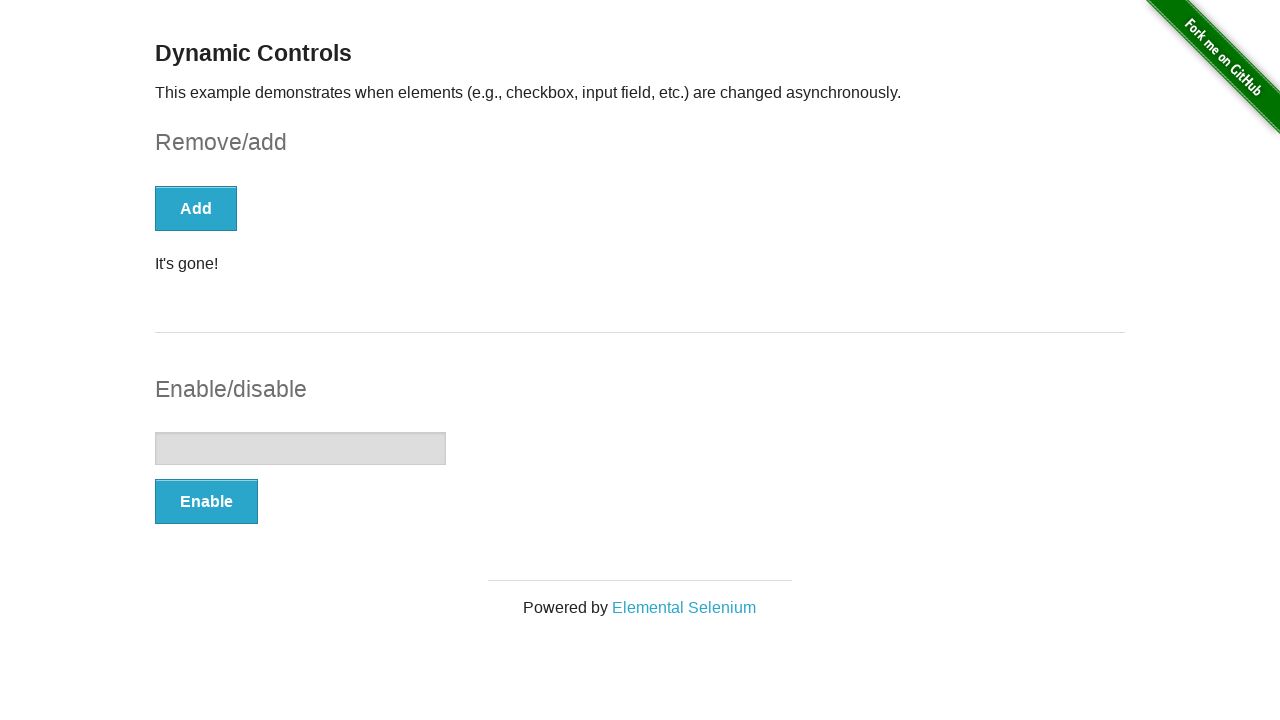

Verified that message displays 'It's gone!'
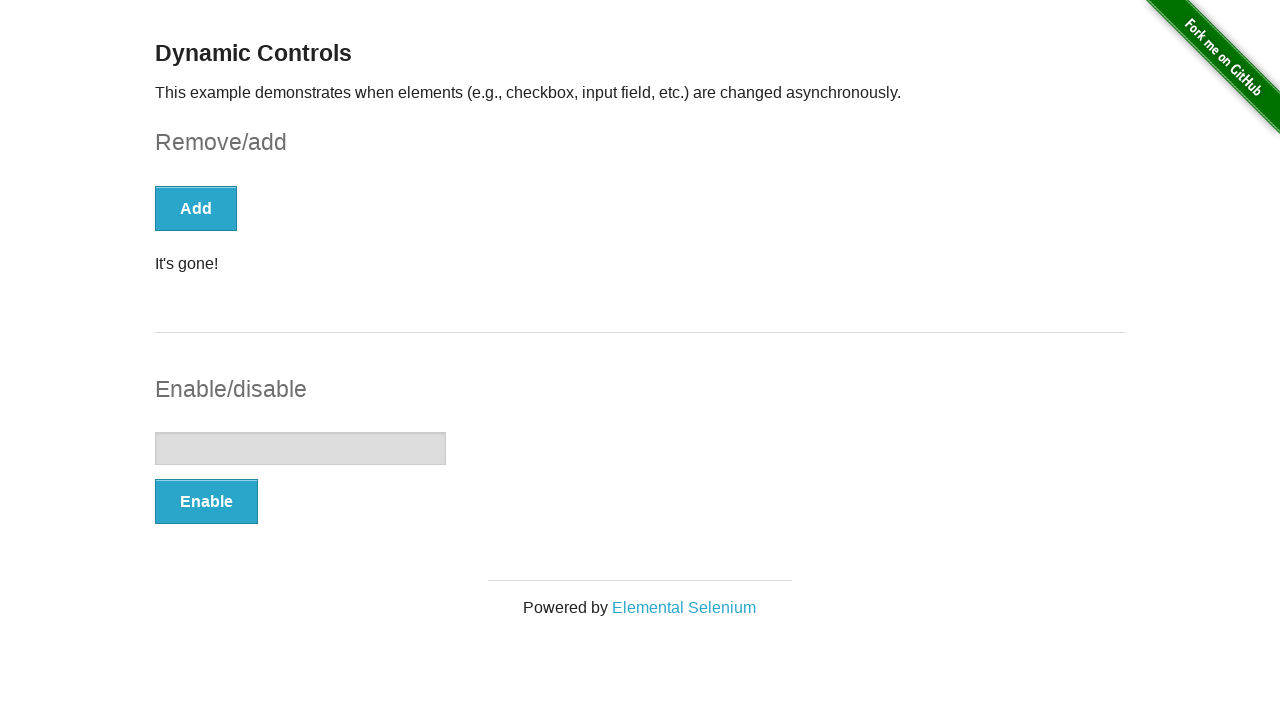

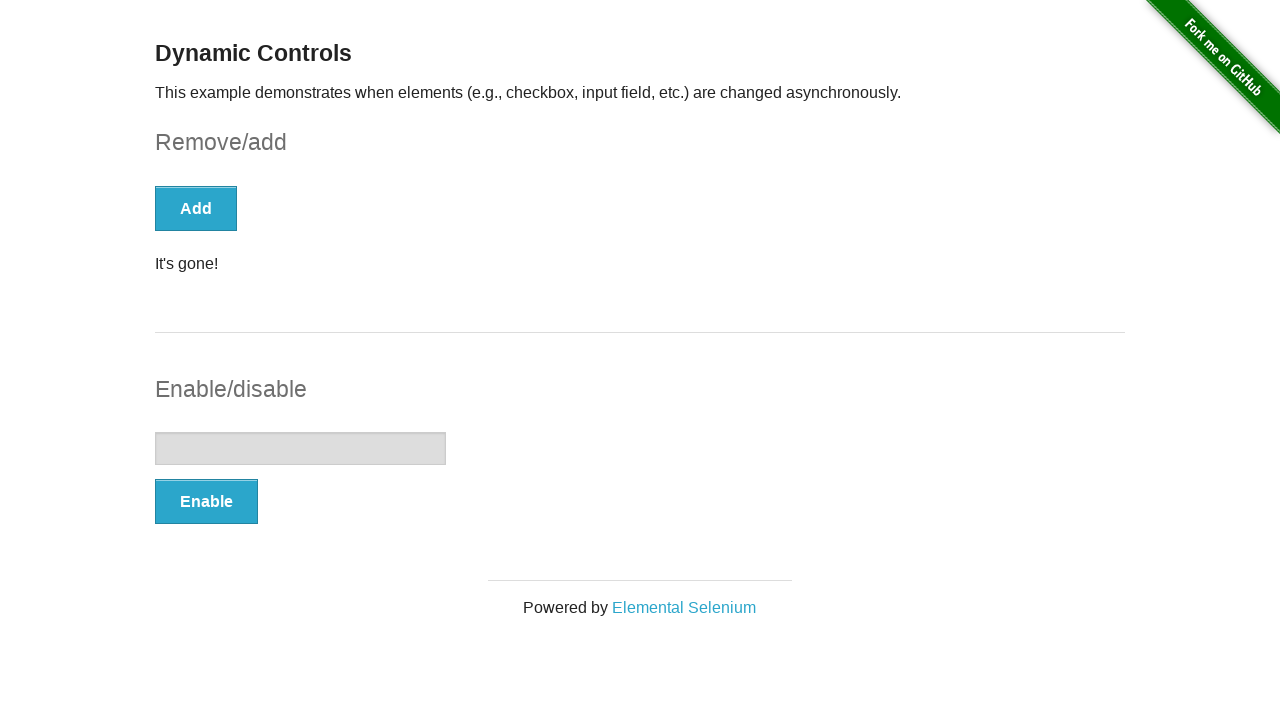